Demonstrates drag and drop by offset, dragging element to specific x,y coordinates

Starting URL: https://crossbrowsertesting.github.io/drag-and-drop

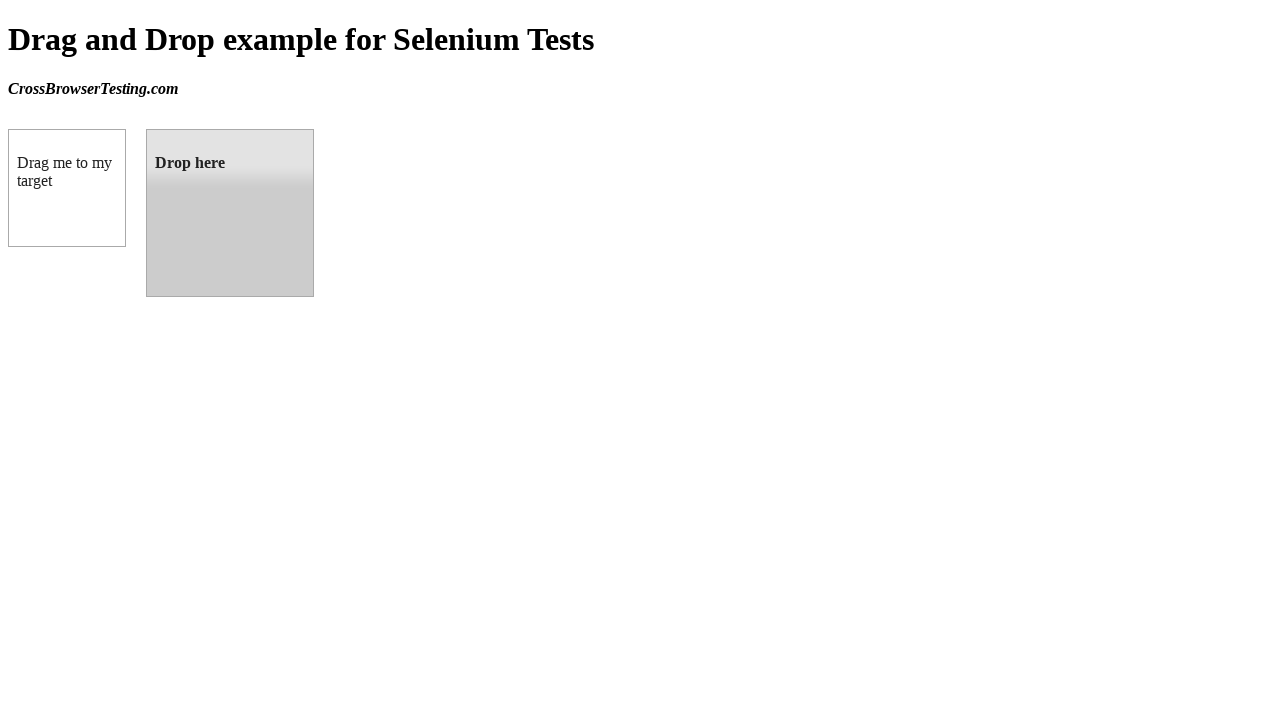

Located draggable element
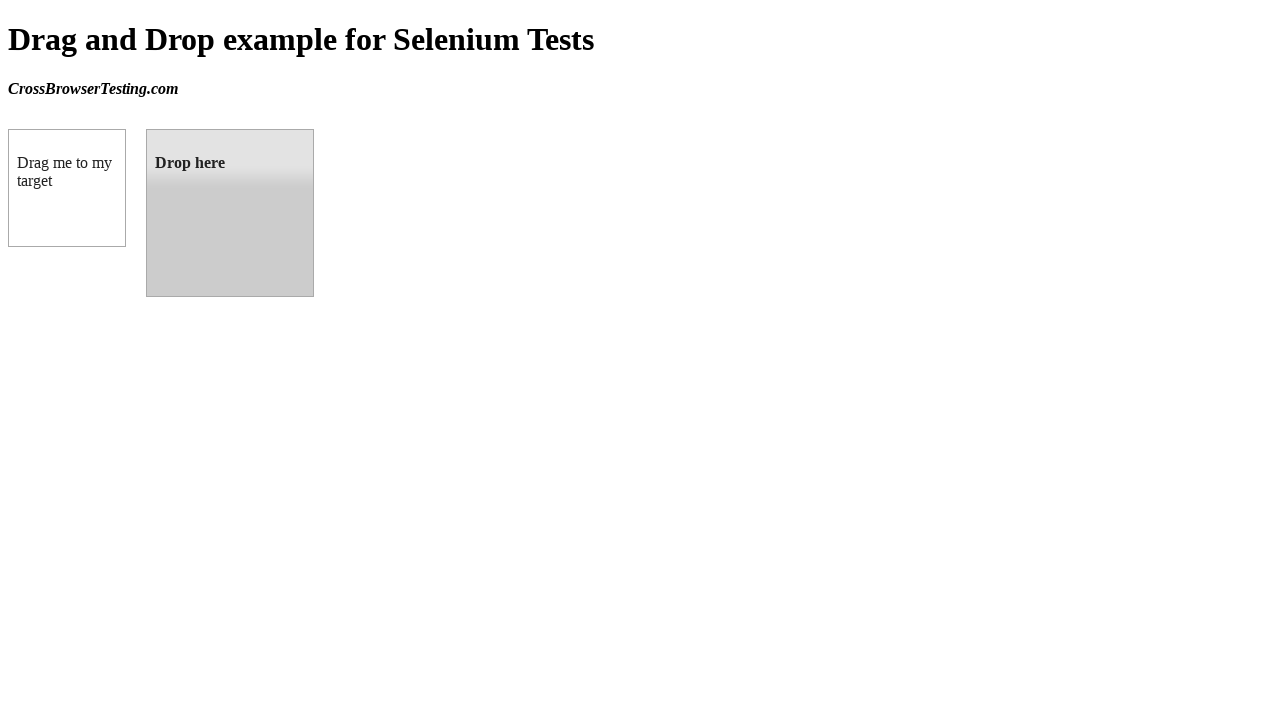

Located droppable target element
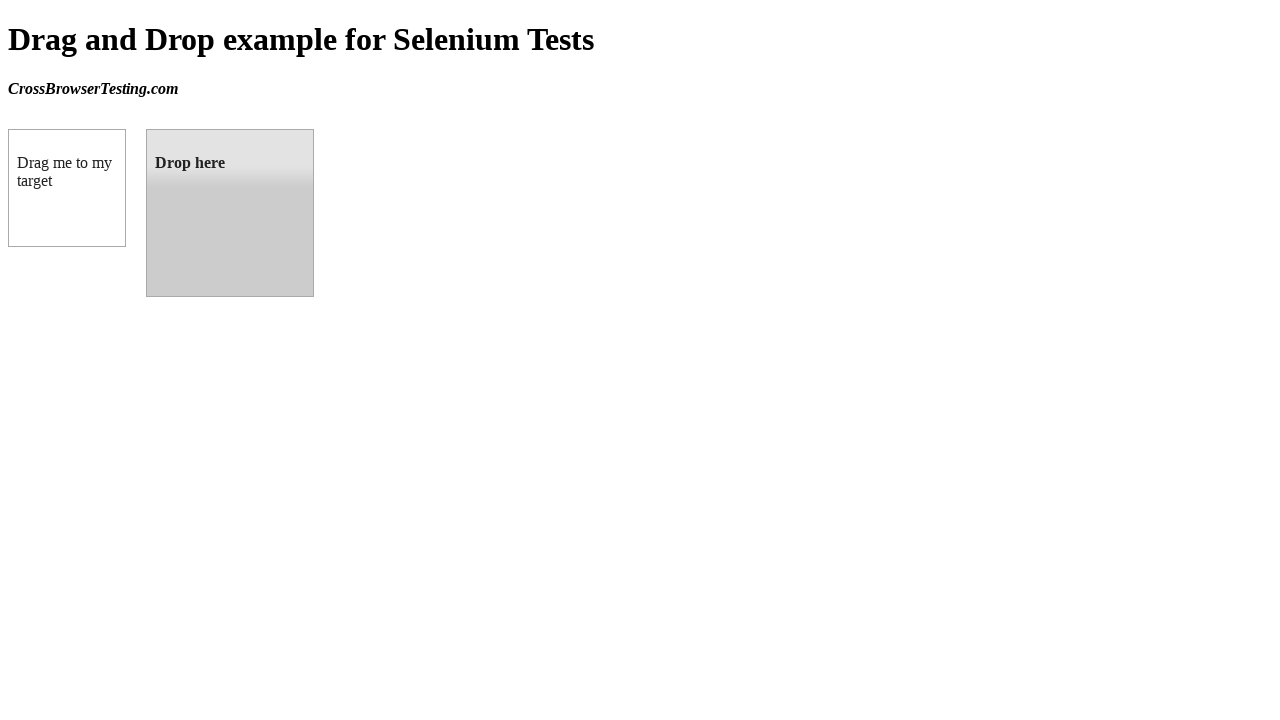

Retrieved bounding box of target element
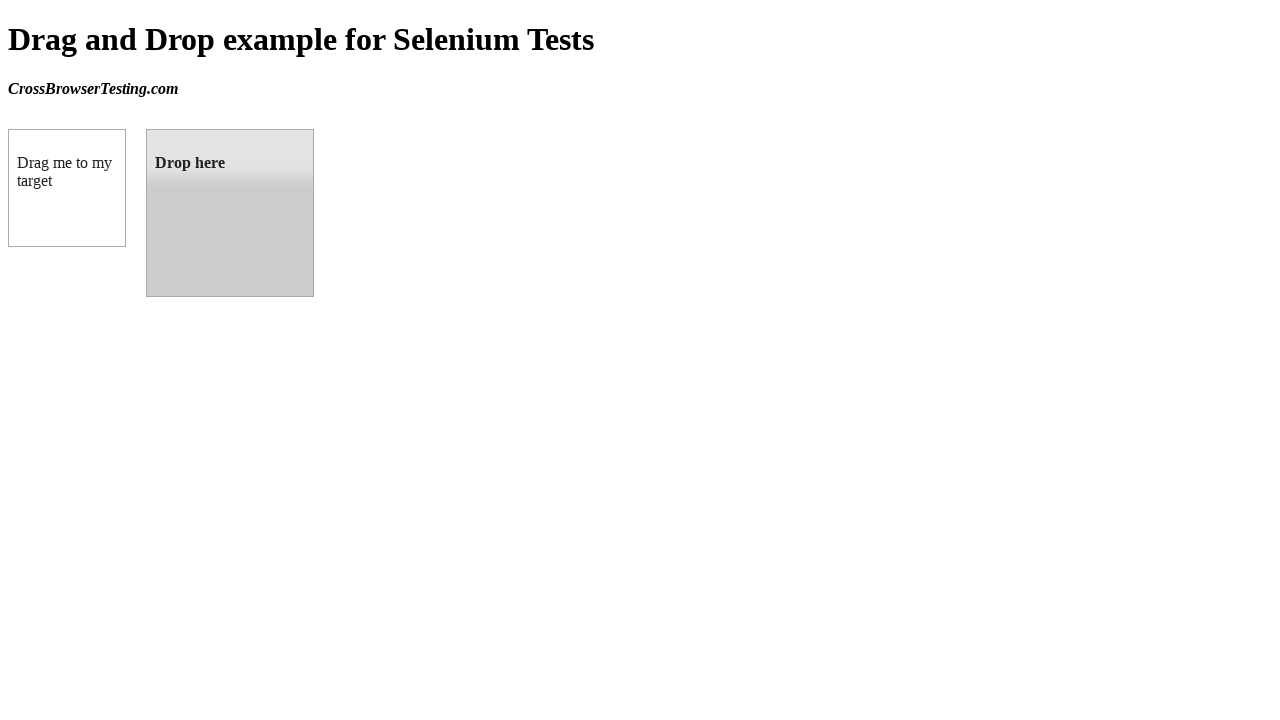

Dragged source element to target element at (230, 213)
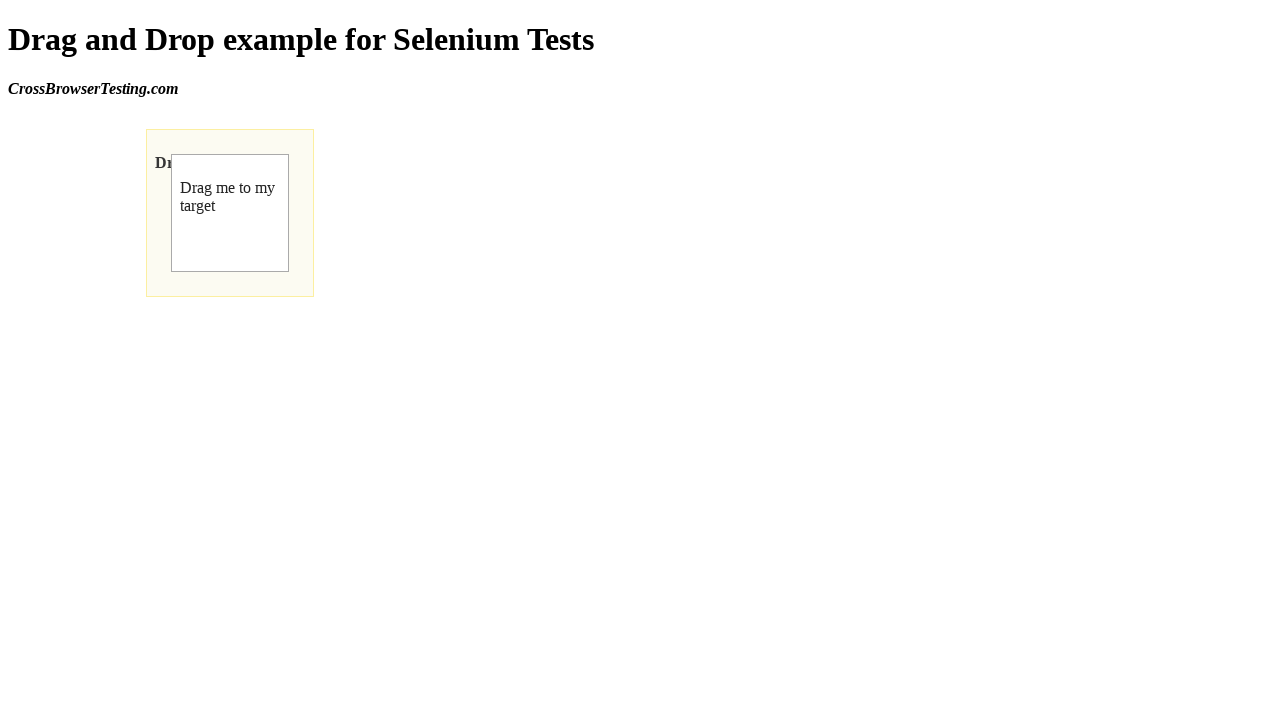

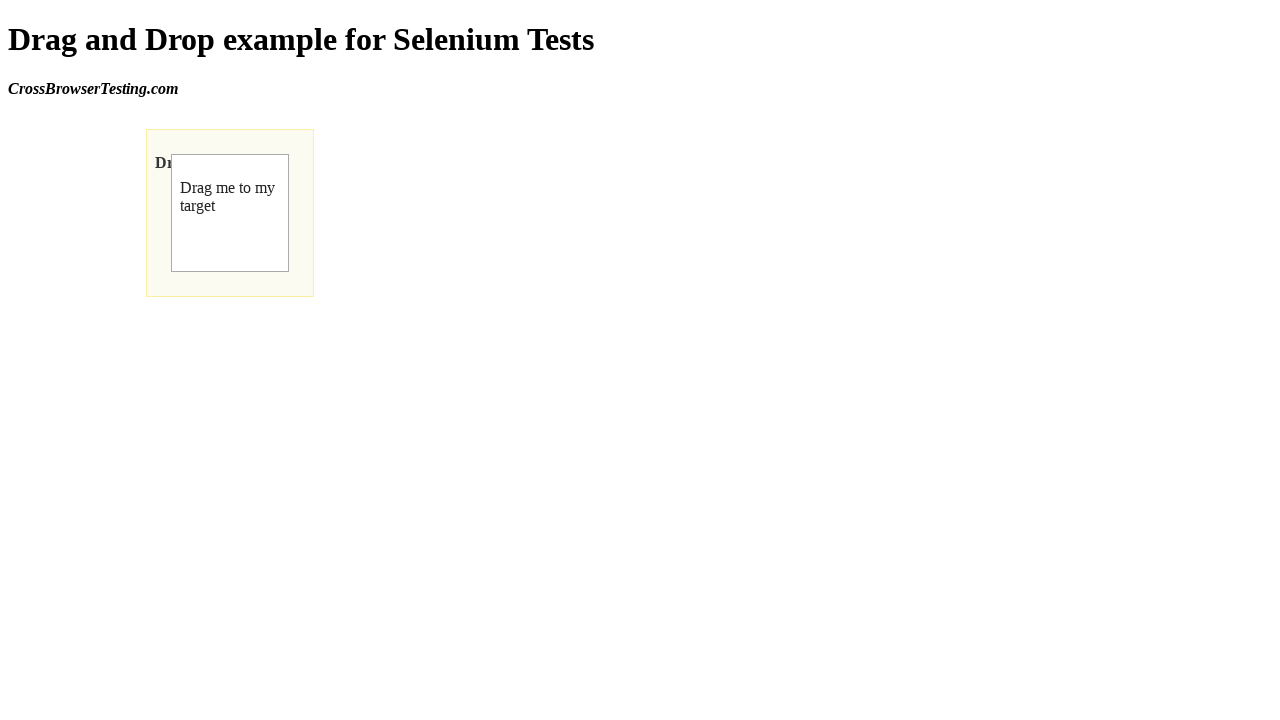